Tests the Add/Remove Elements functionality by clicking the "Add Element" button five times and verifying that five "Delete" buttons are created on the page.

Starting URL: http://the-internet.herokuapp.com/add_remove_elements/

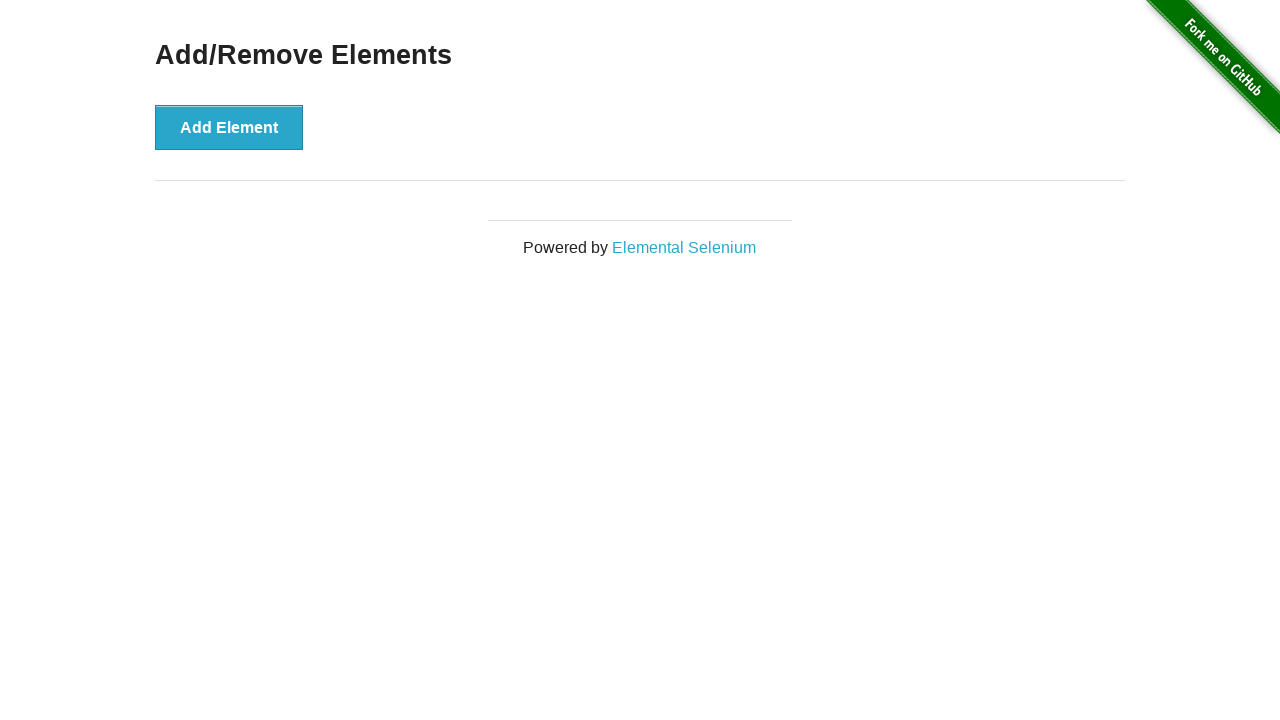

Located the 'Add Element' button
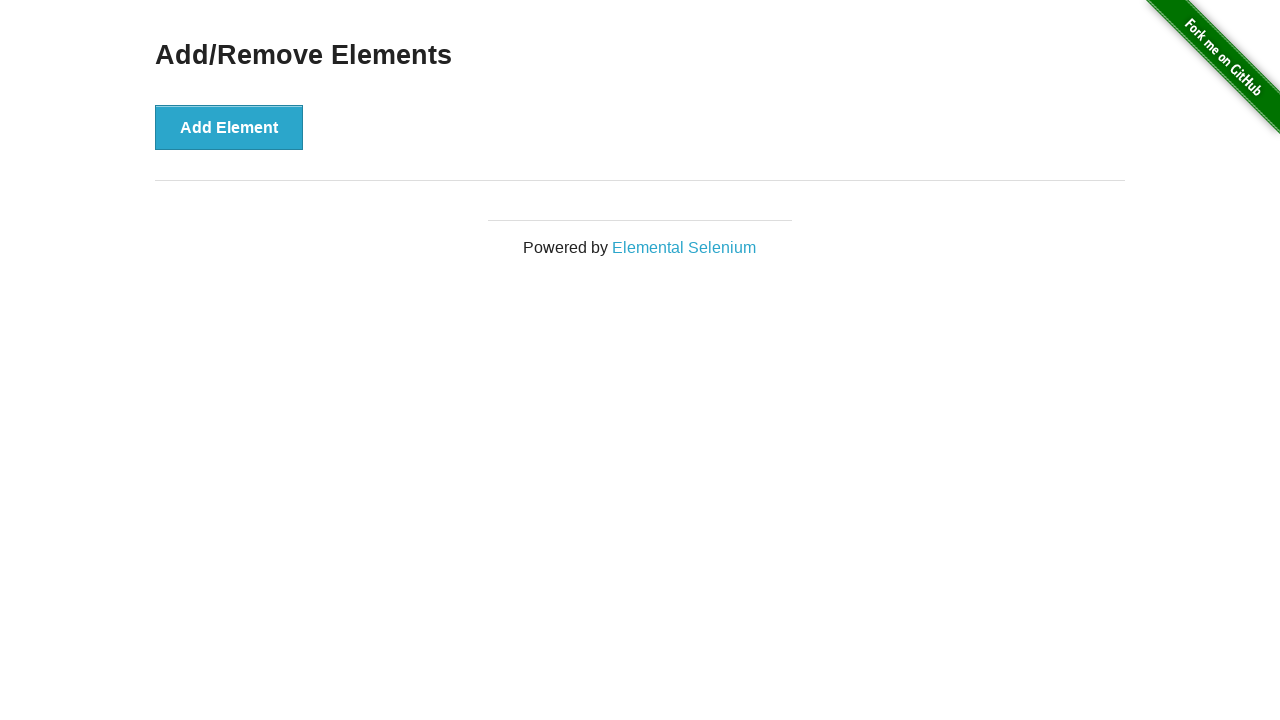

Clicked 'Add Element' button (click 1 of 5) at (229, 127) on #content > div > button
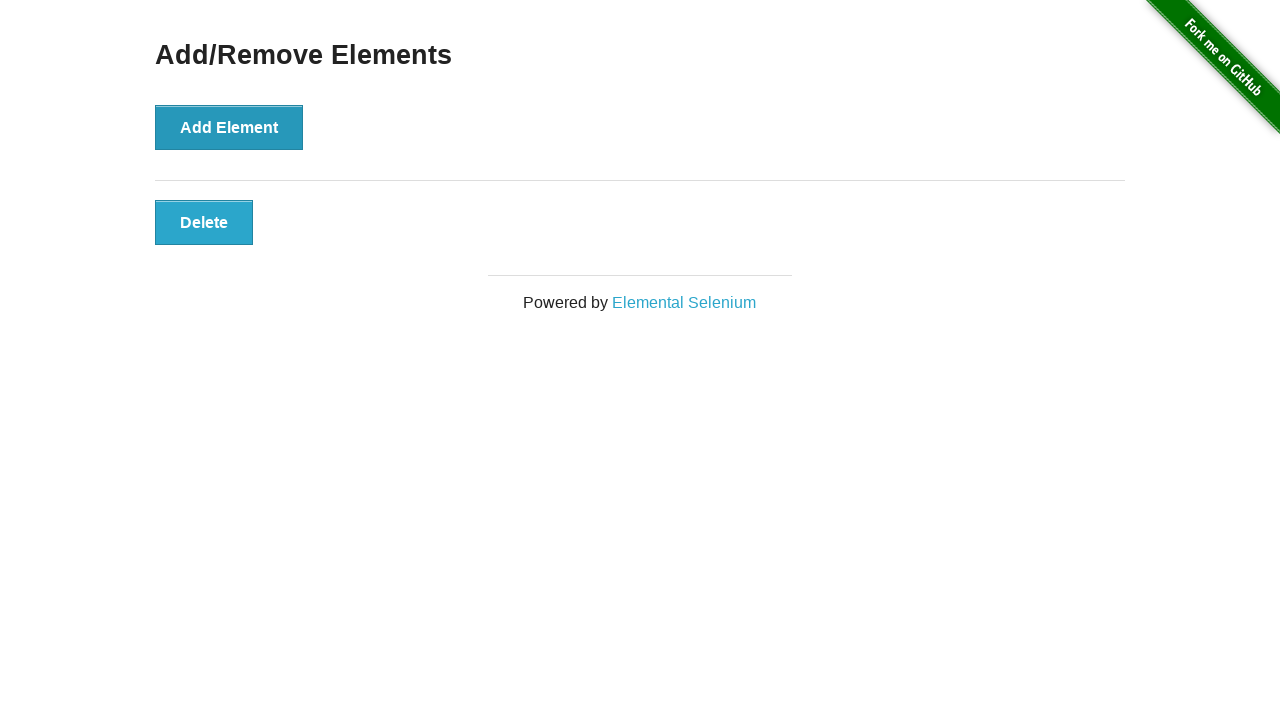

Clicked 'Add Element' button (click 2 of 5) at (229, 127) on #content > div > button
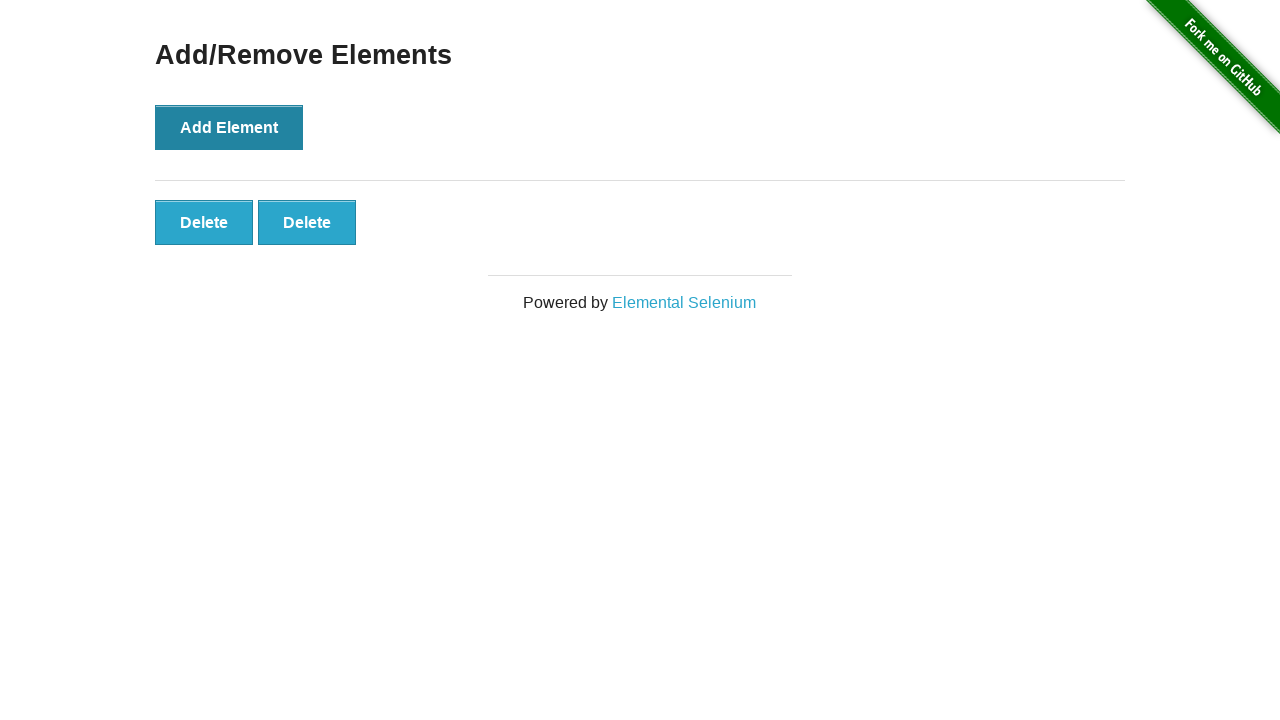

Clicked 'Add Element' button (click 3 of 5) at (229, 127) on #content > div > button
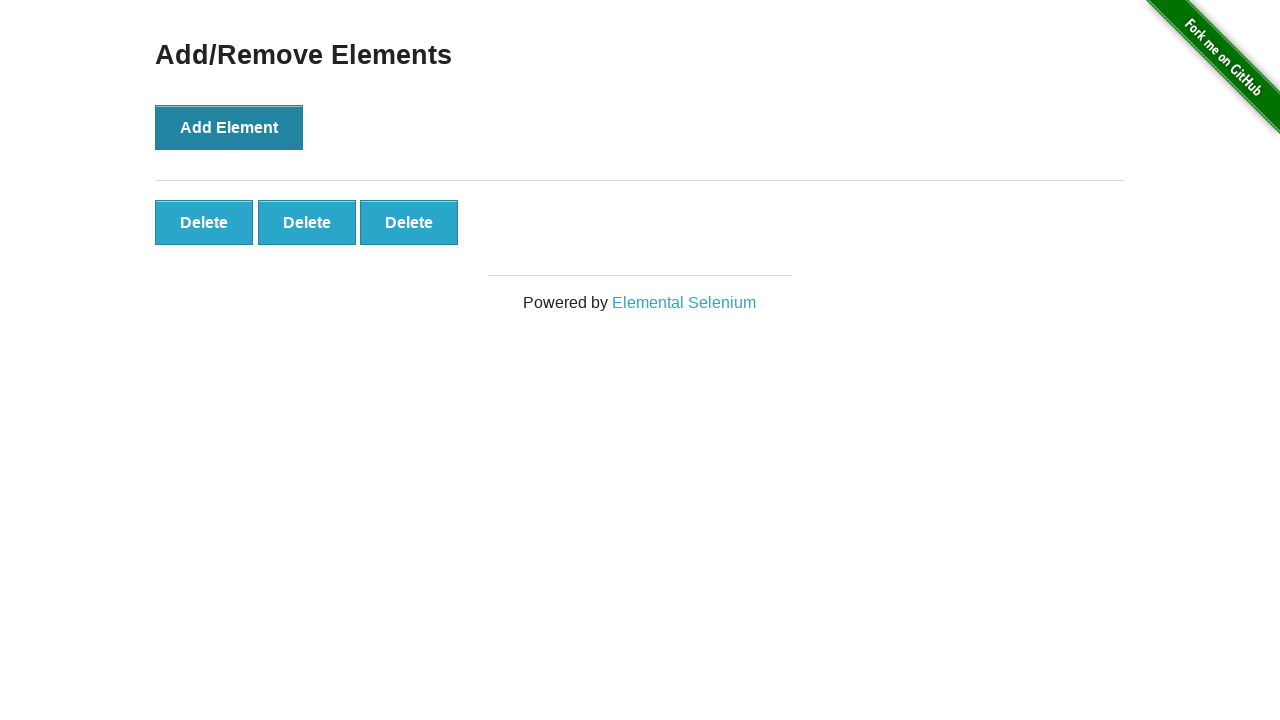

Clicked 'Add Element' button (click 4 of 5) at (229, 127) on #content > div > button
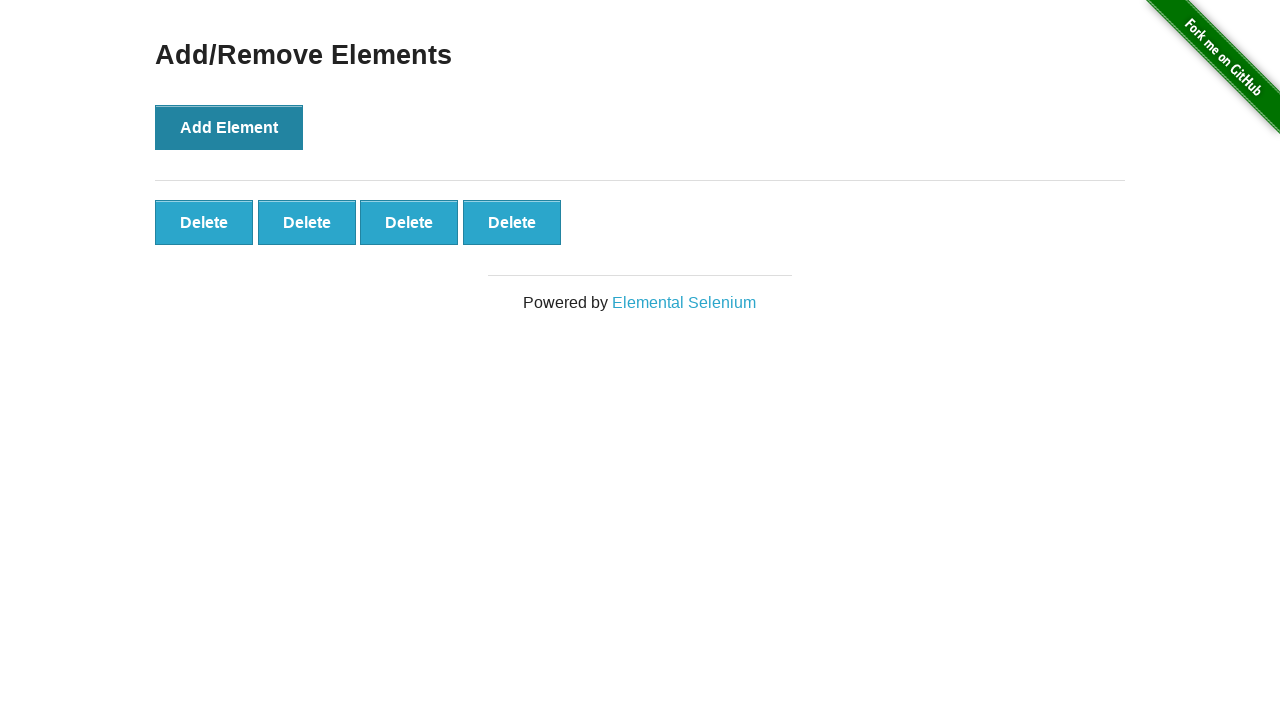

Clicked 'Add Element' button (click 5 of 5) at (229, 127) on #content > div > button
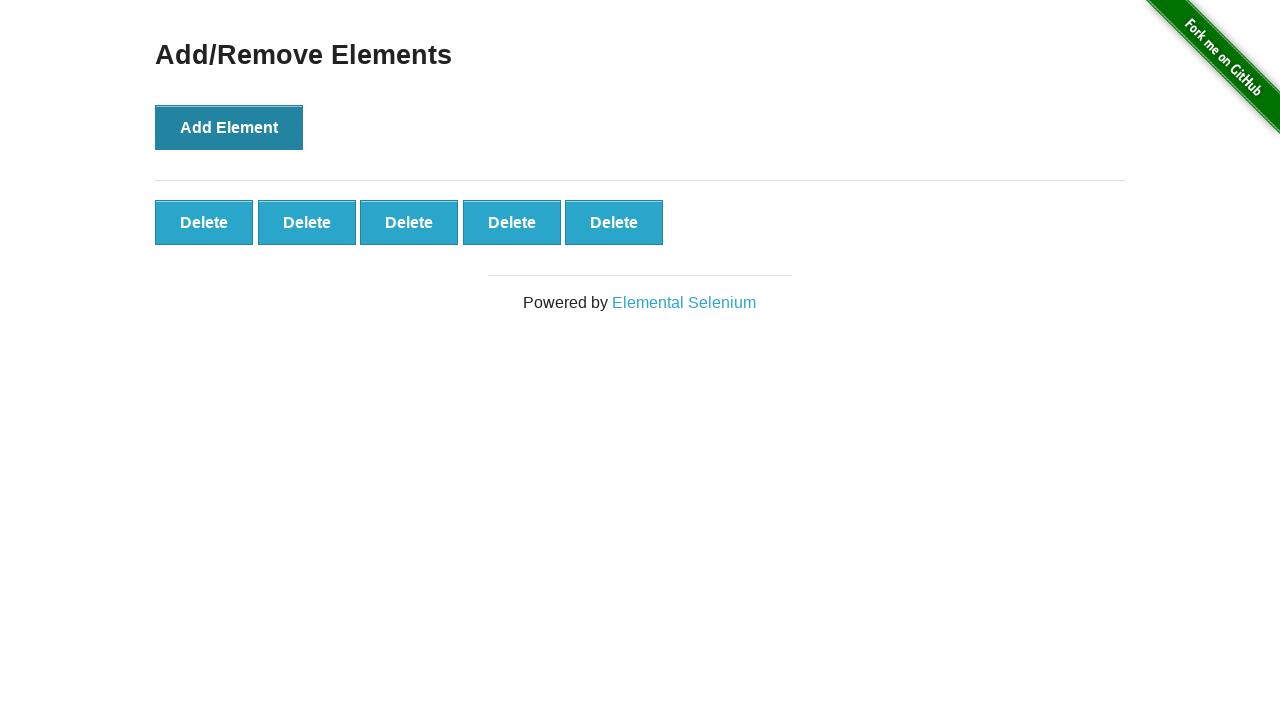

Waited for Delete buttons to appear
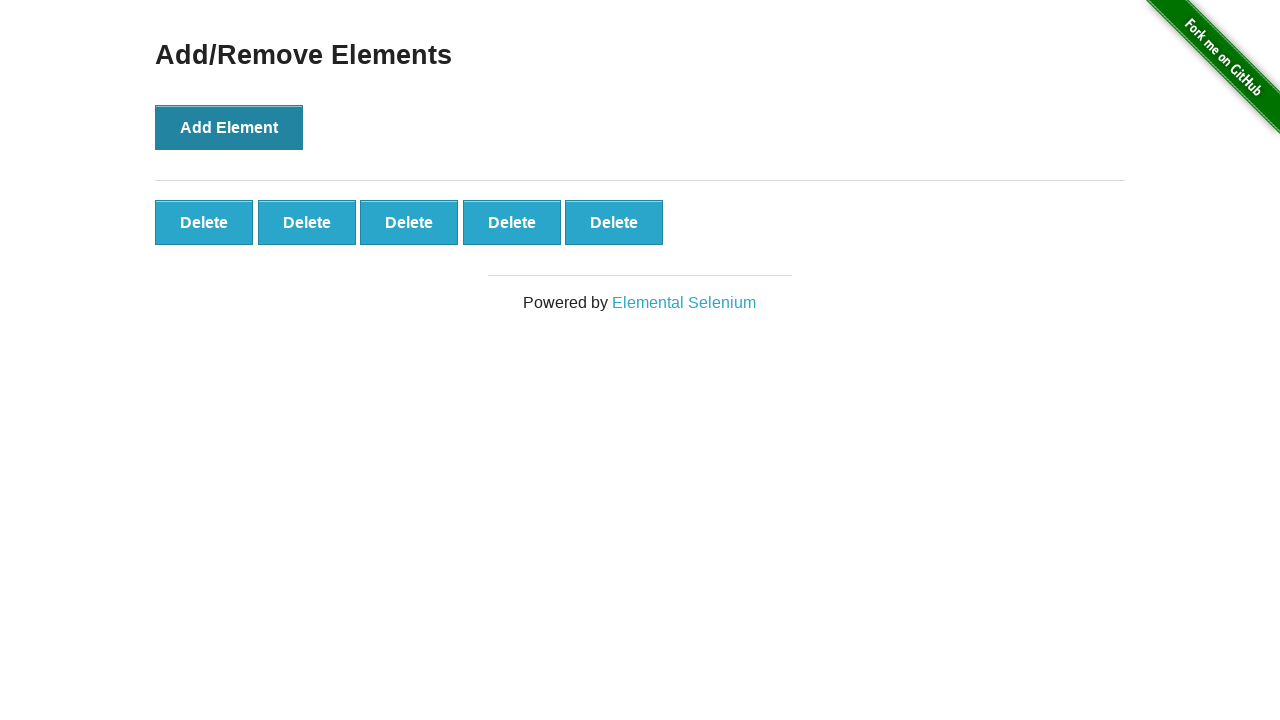

Located all Delete buttons
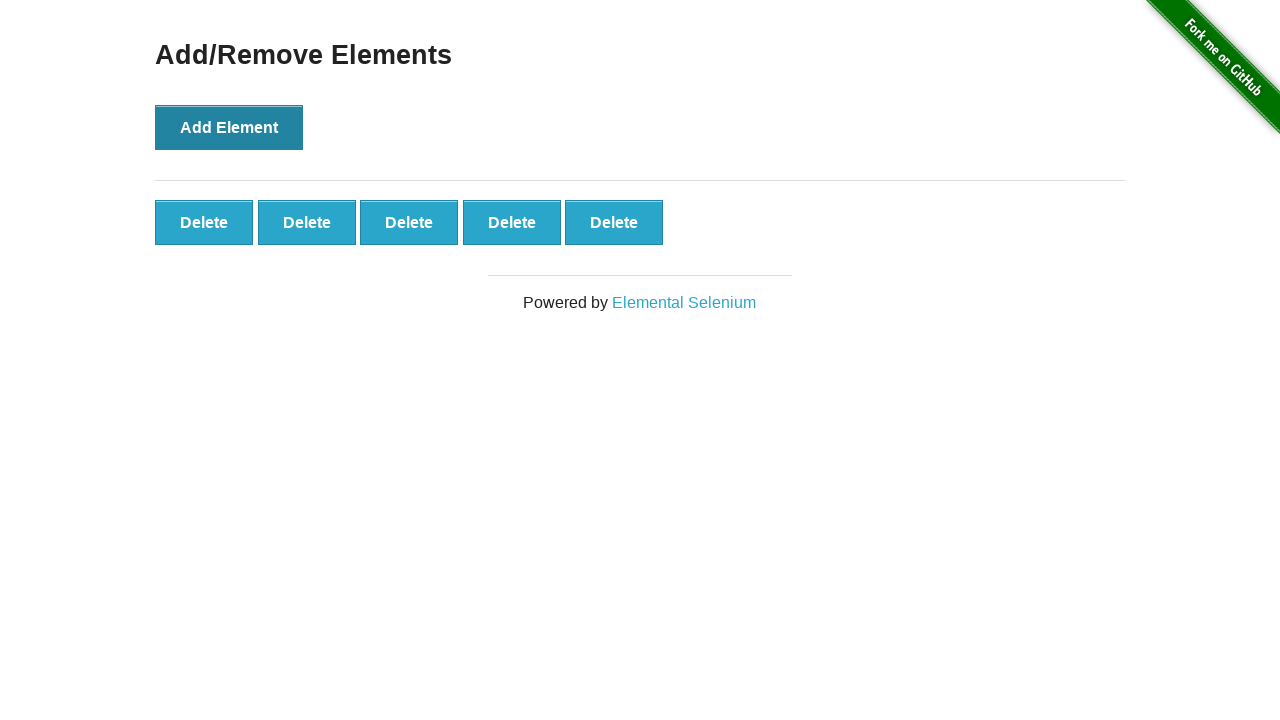

Verified that exactly 5 Delete buttons were created
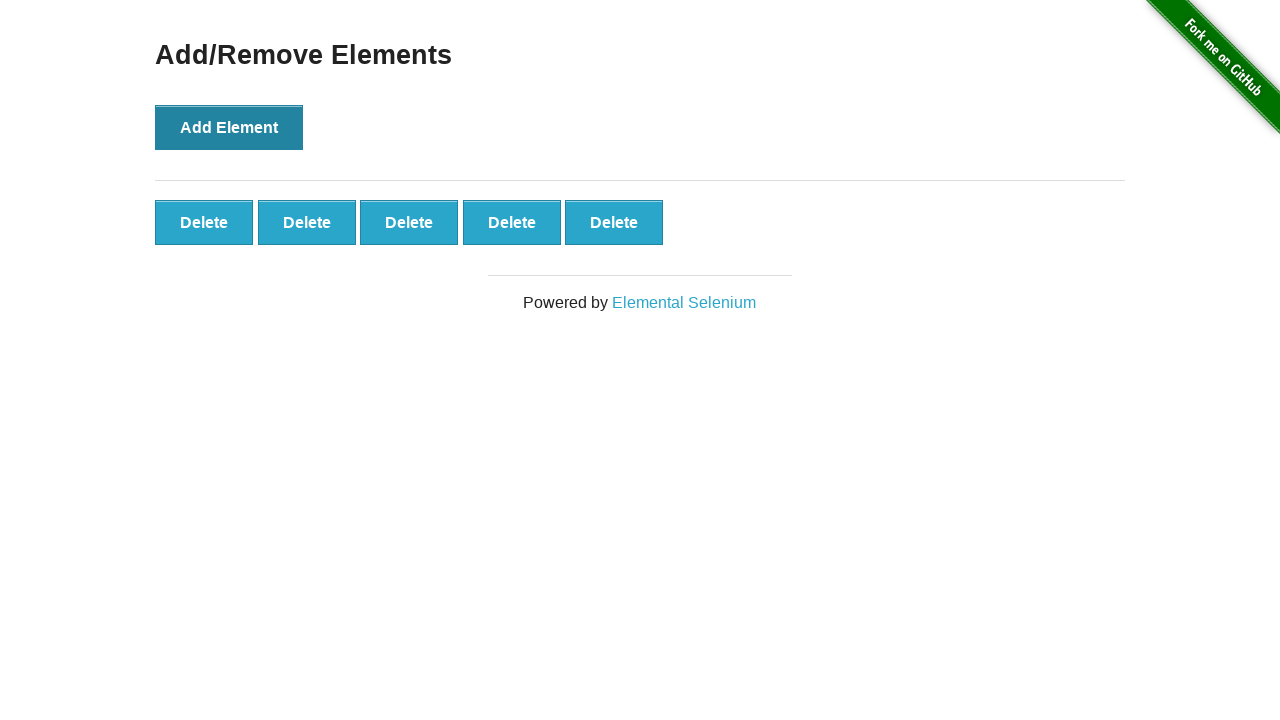

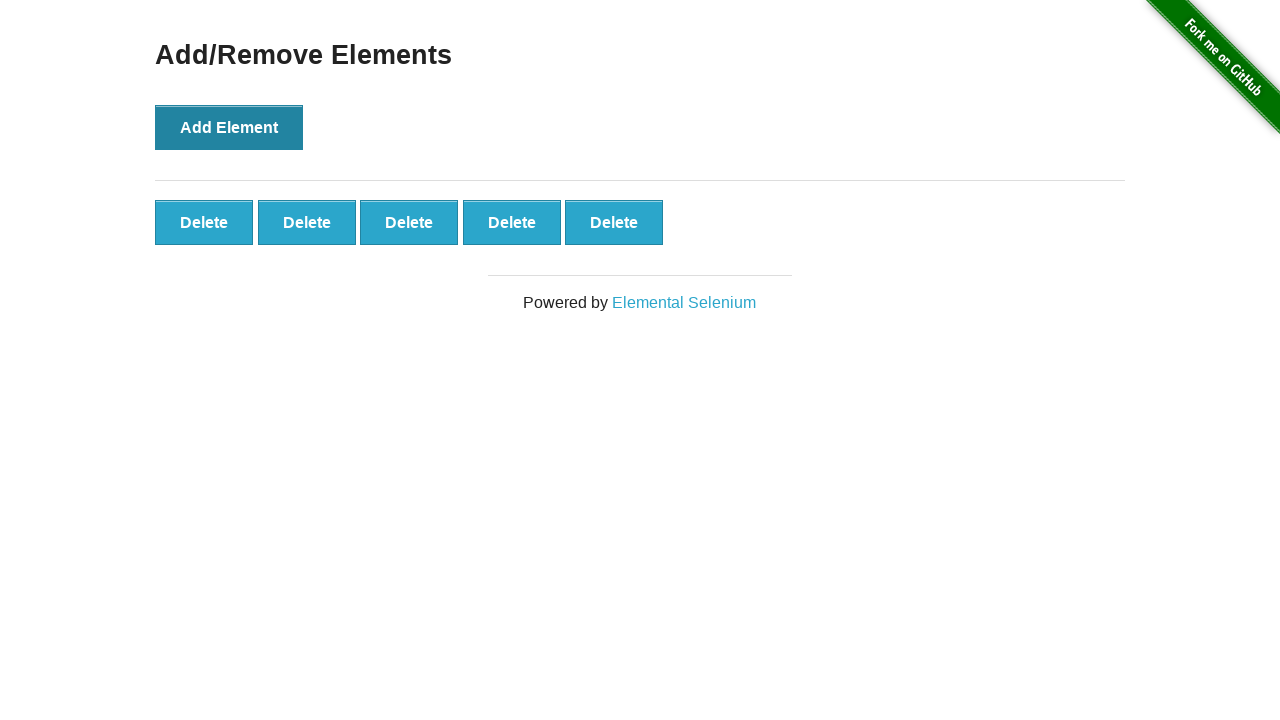